Tests JavaScript alert and confirm dialog handling by triggering alerts, reading their text, and accepting or dismissing them

Starting URL: https://rahulshettyacademy.com/AutomationPractice/

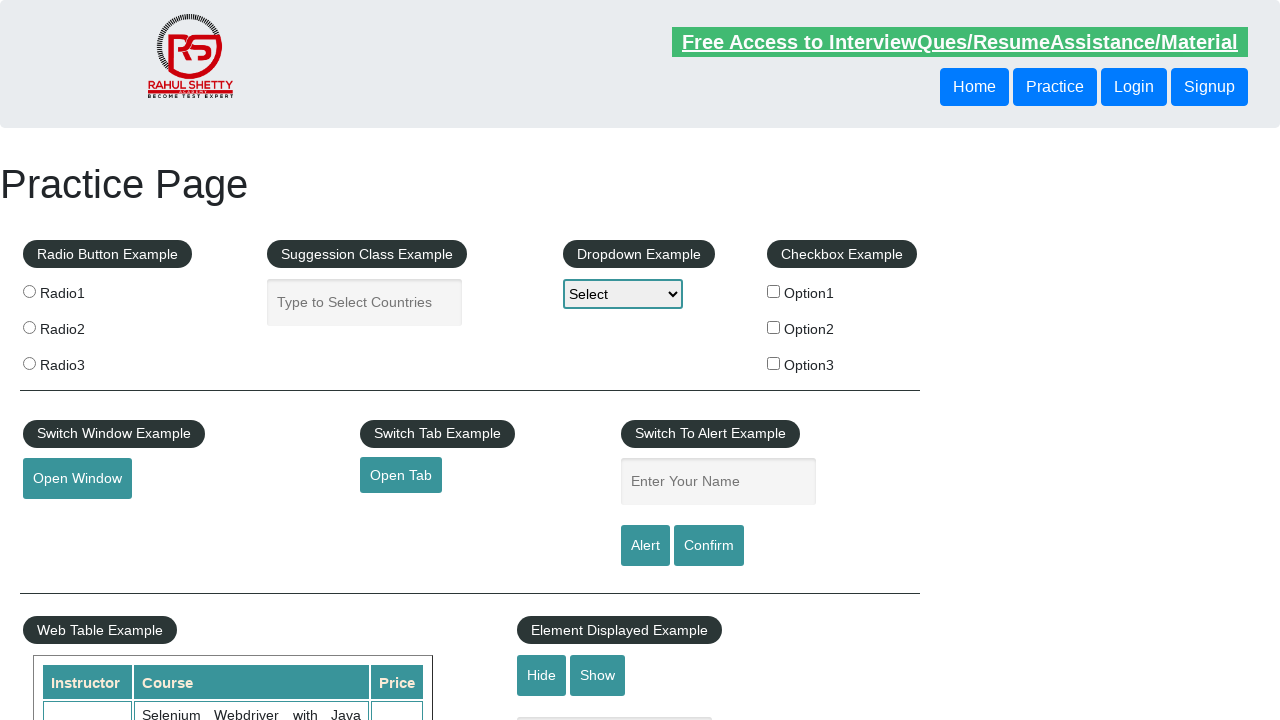

Filled name field with 'Ashish' on #name
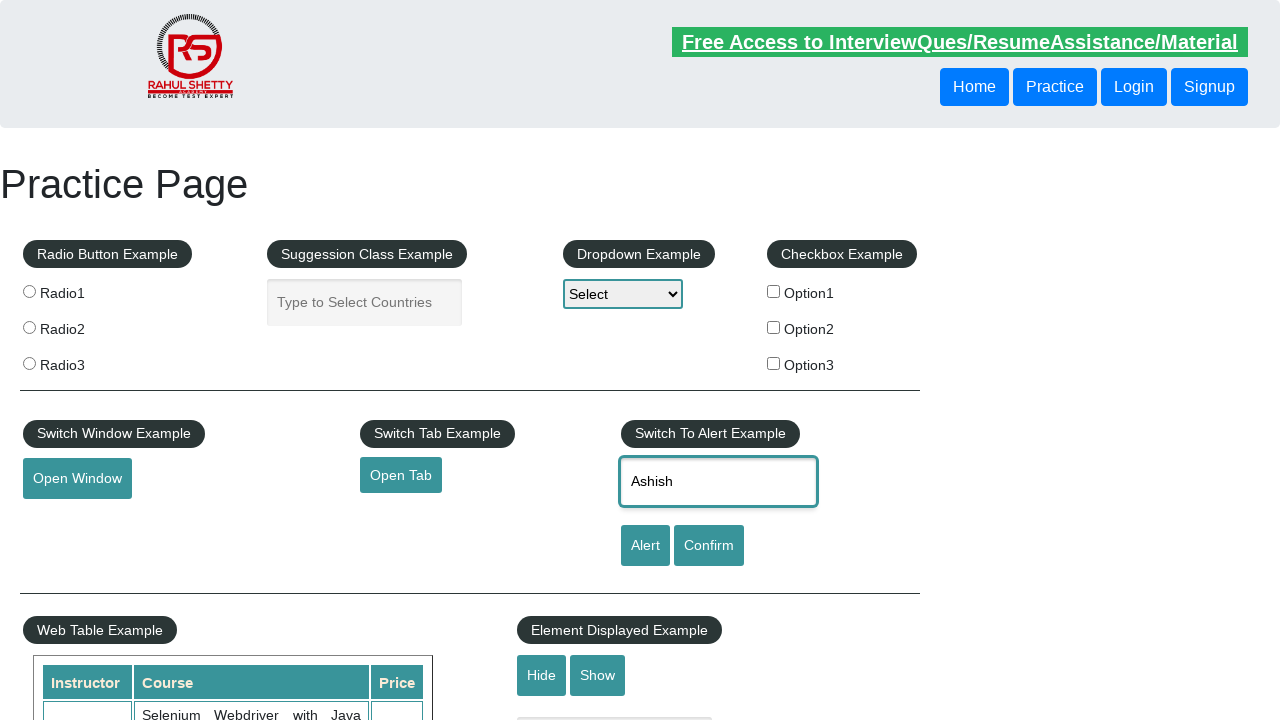

Set up dialog handler to accept alerts
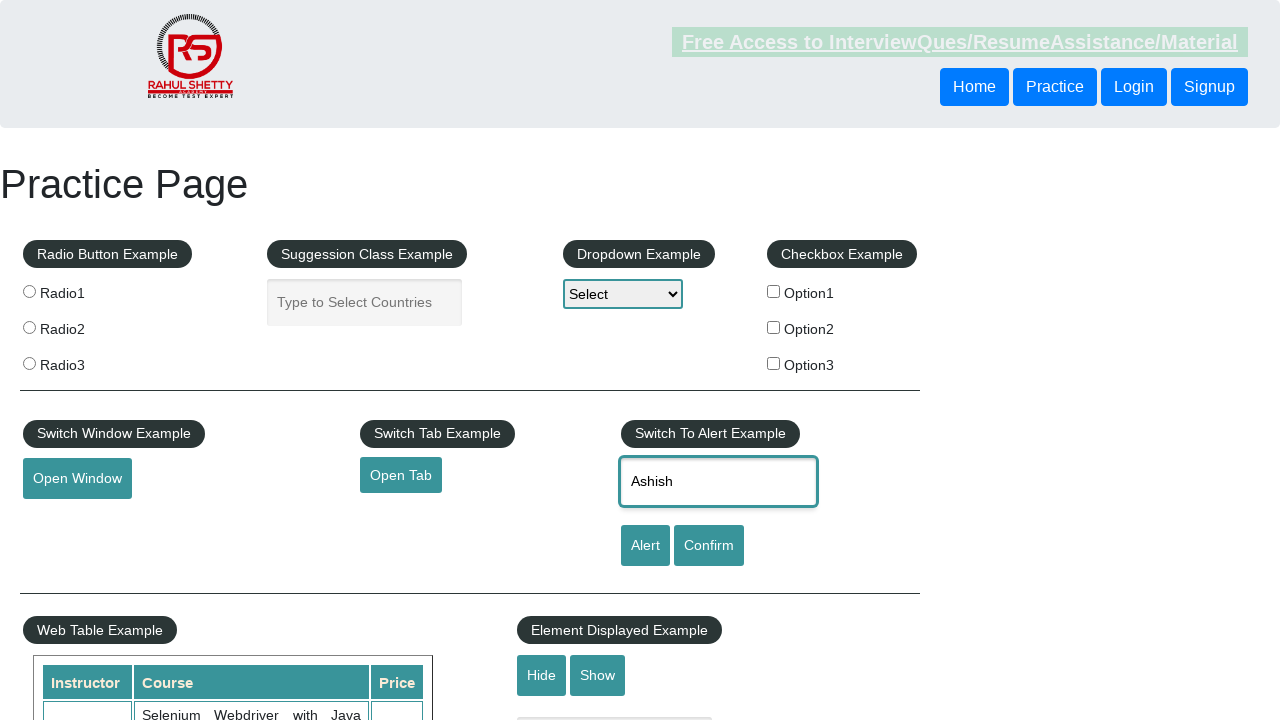

Clicked alert button and accepted the JavaScript alert dialog at (645, 546) on [id='alertbtn']
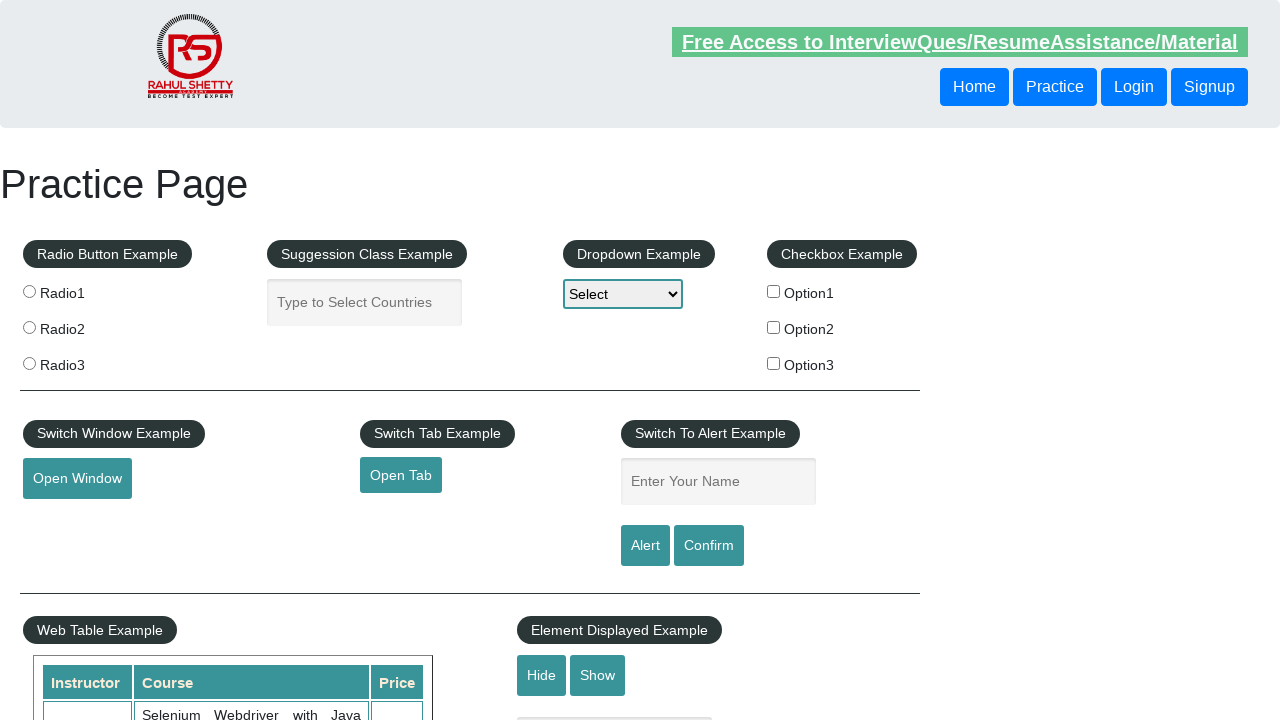

Set up dialog handler to dismiss confirm dialogs
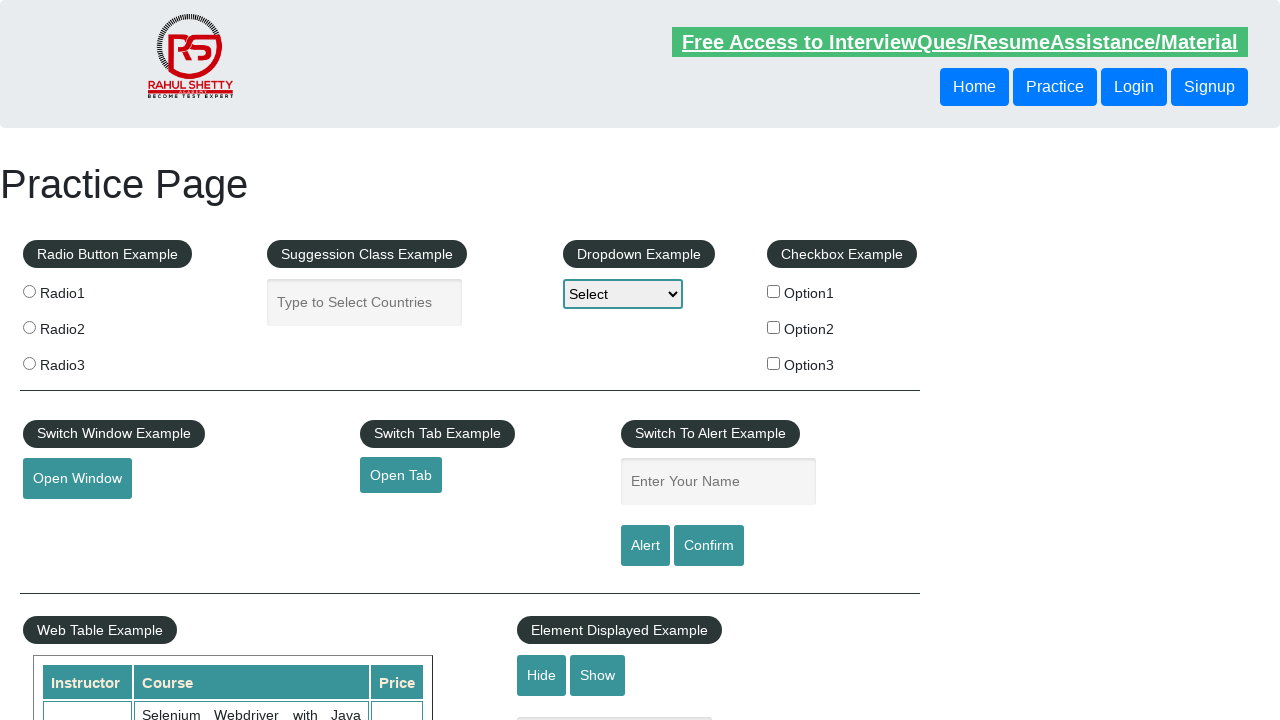

Clicked confirm button and dismissed the JavaScript confirm dialog at (709, 546) on #confirmbtn
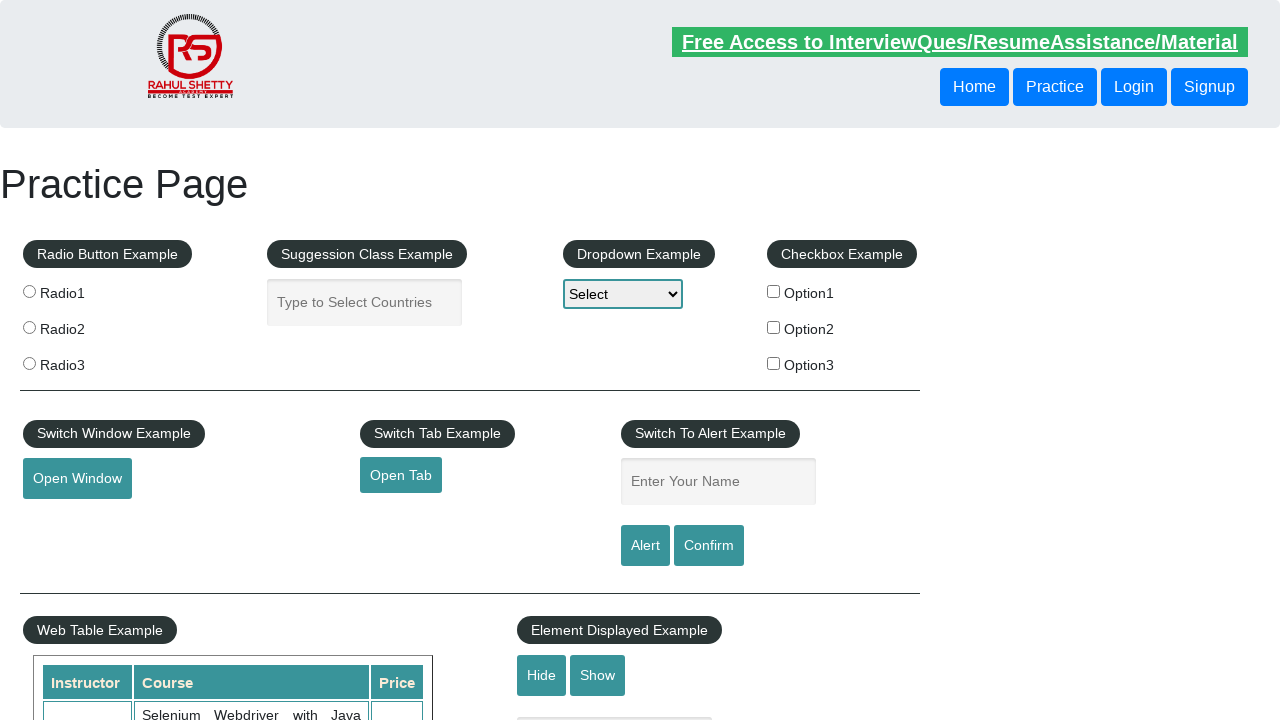

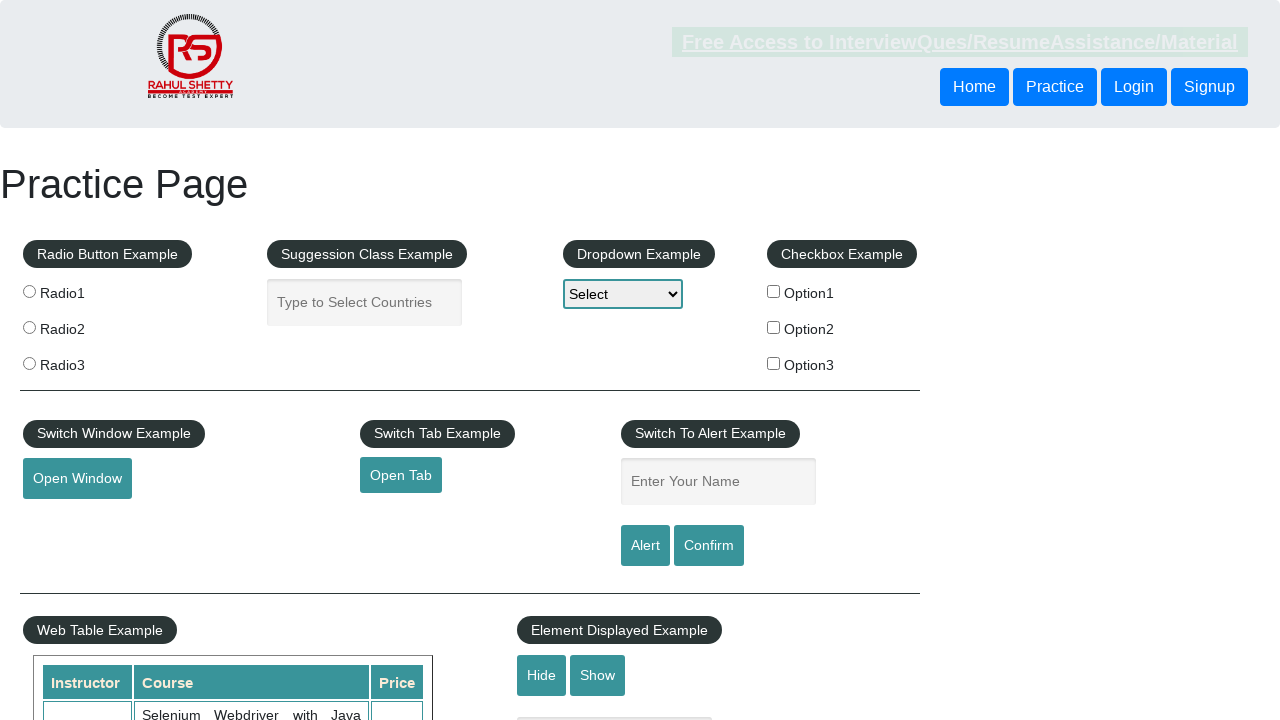